Tests radio button state by checking if the peopleRule radio button is selected by default

Starting URL: http://suninjuly.github.io/math.html

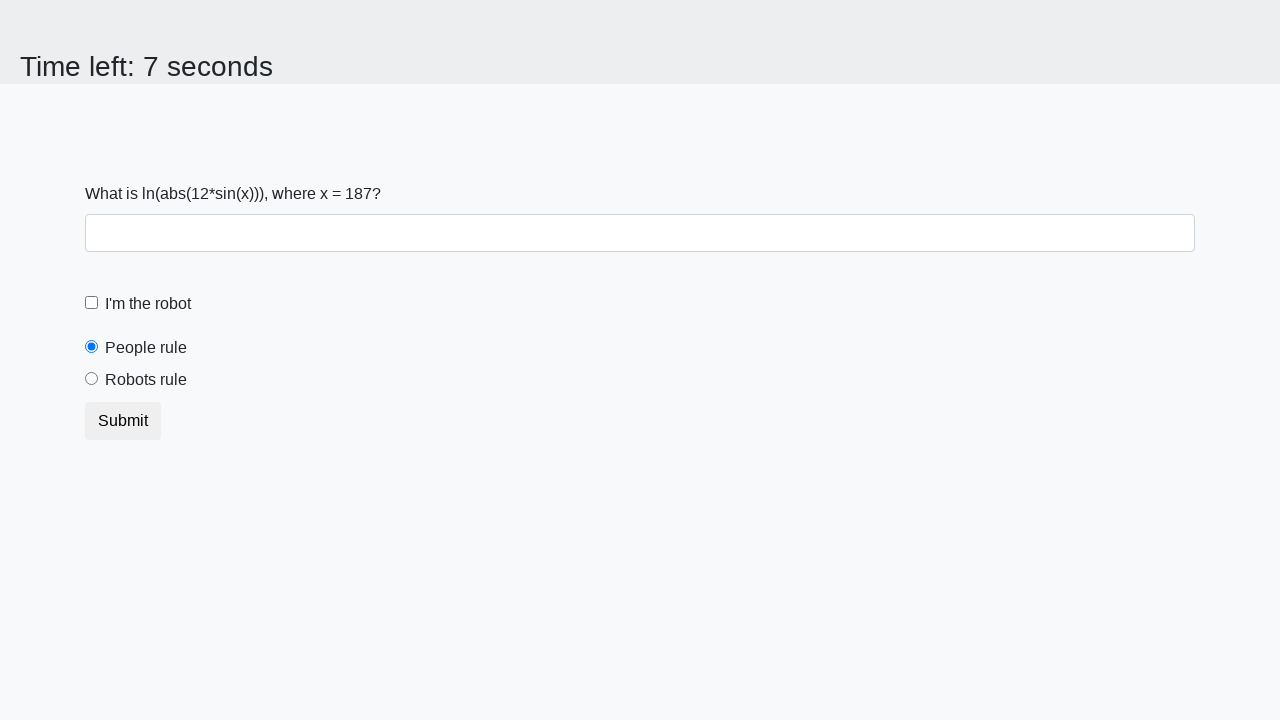

Navigated to http://suninjuly.github.io/math.html
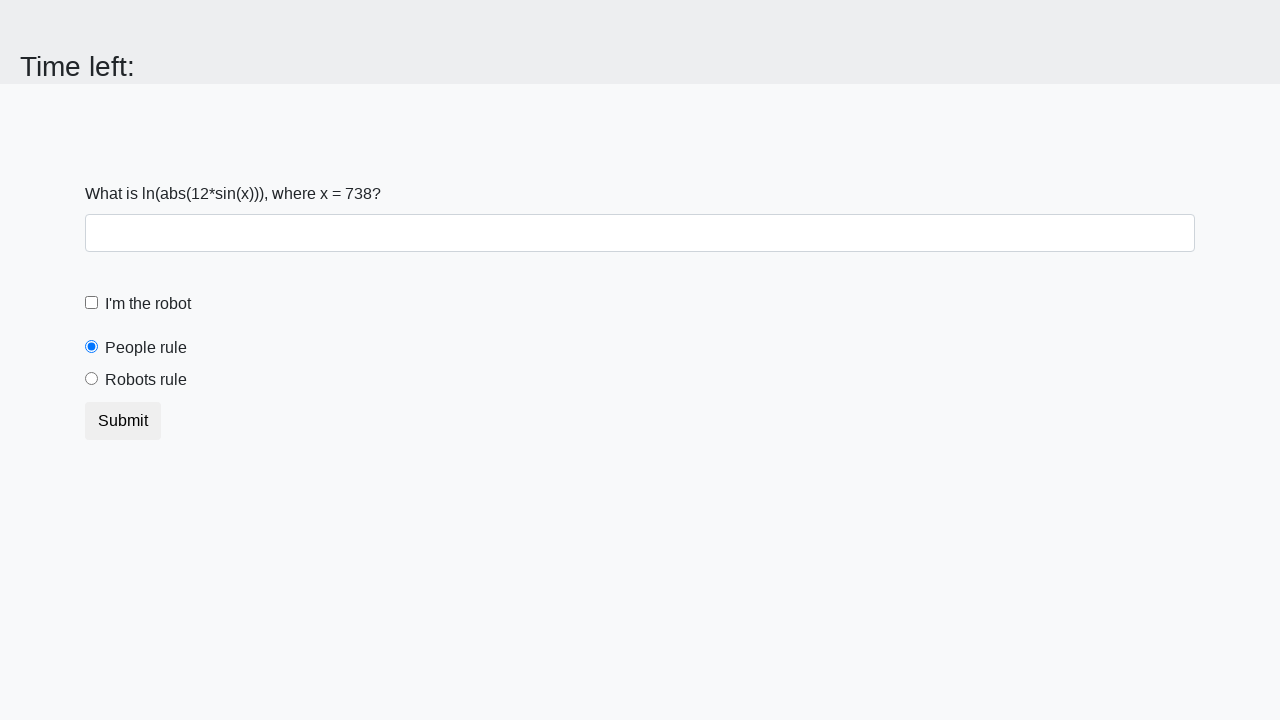

Located the peopleRule radio button element
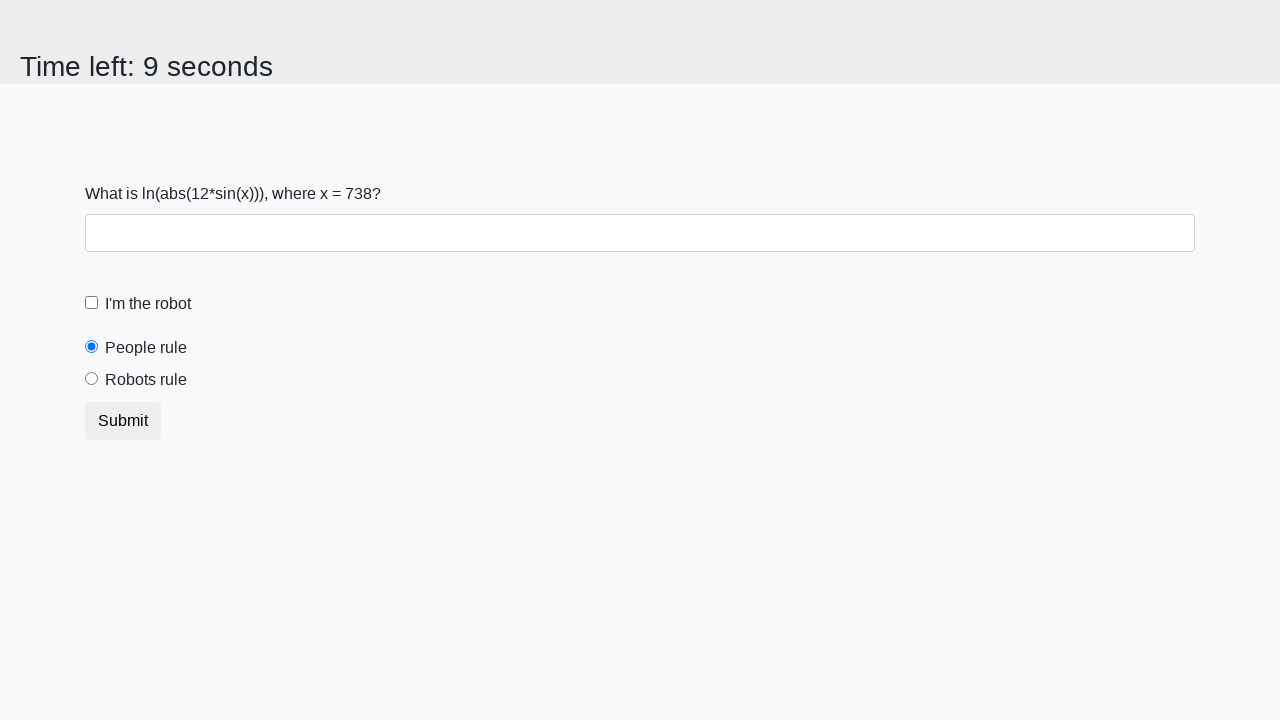

Retrieved the 'checked' attribute from the peopleRule radio button
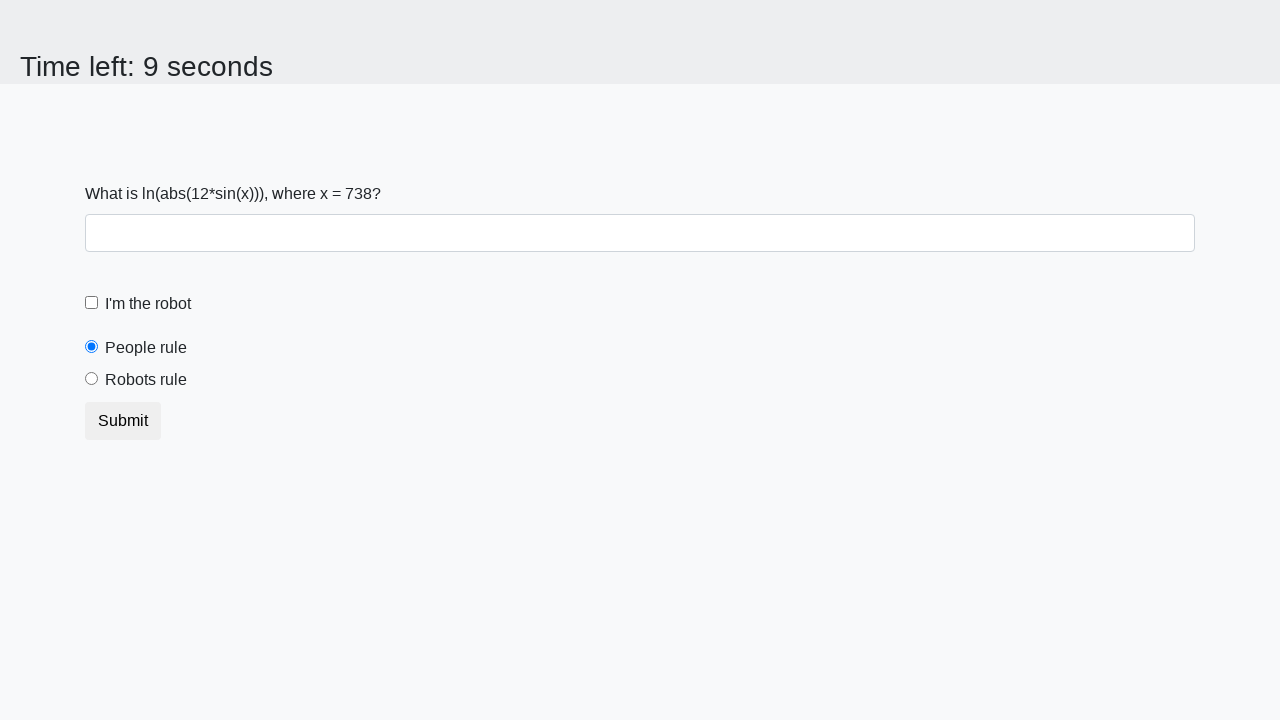

Asserted that the peopleRule radio button is selected by default
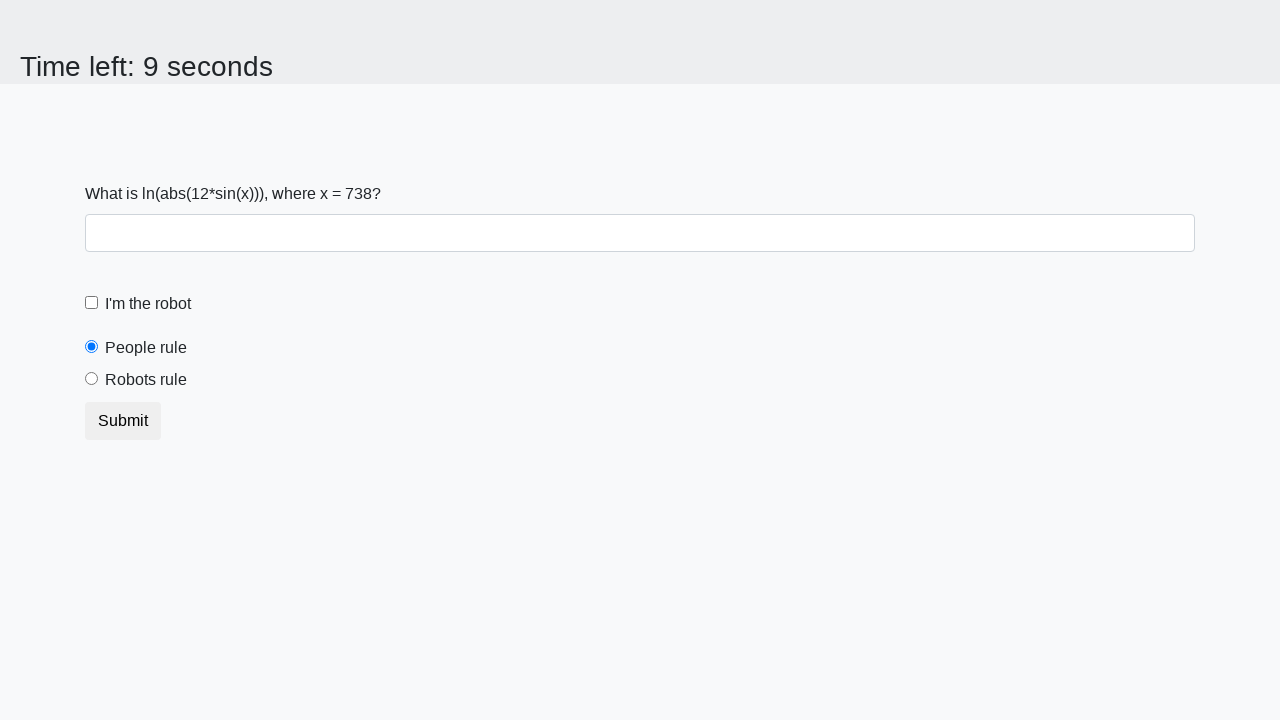

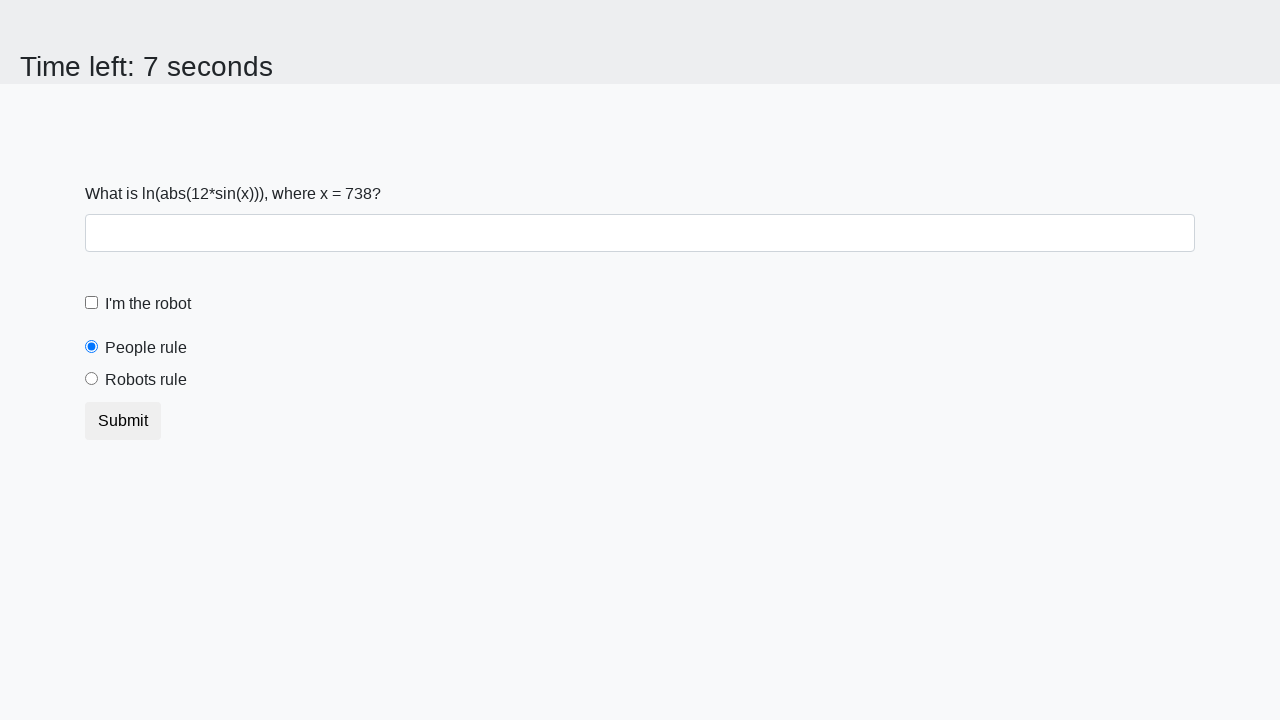